Tests radio button functionality by checking the enabled/selected state and clicking on a radio button option

Starting URL: https://demoqa.com/radio-button

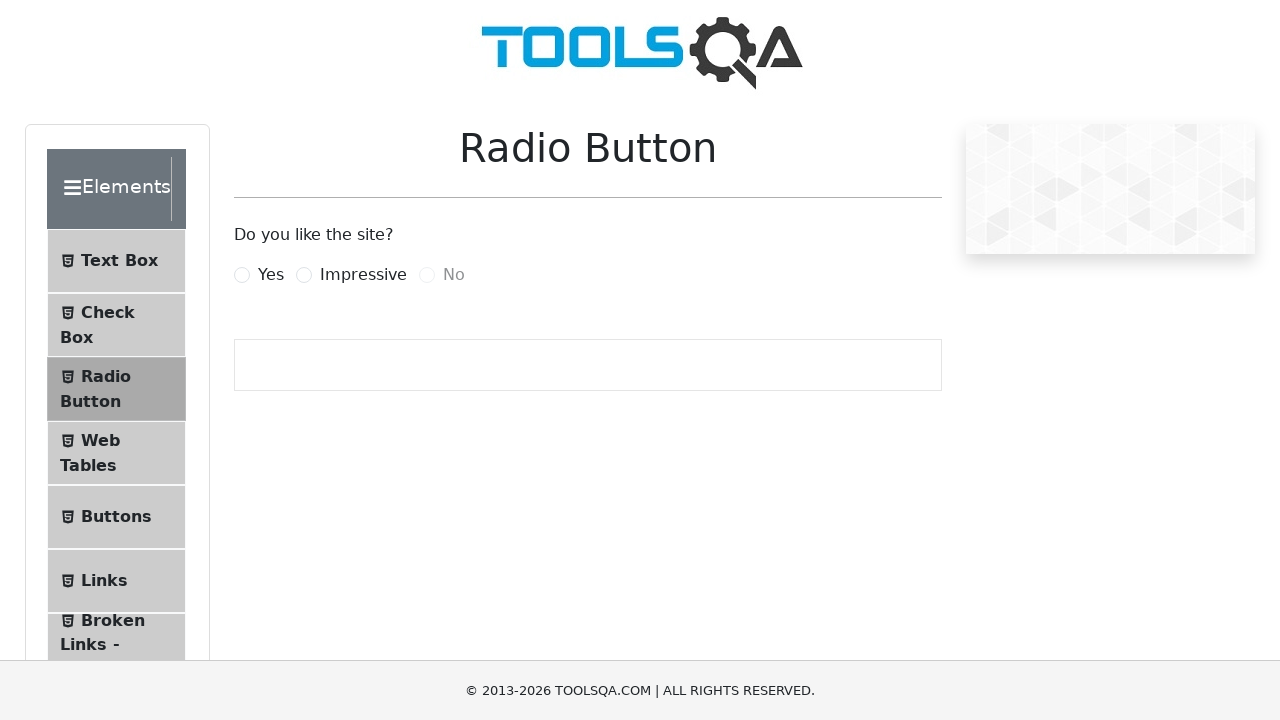

Located Yes radio button element
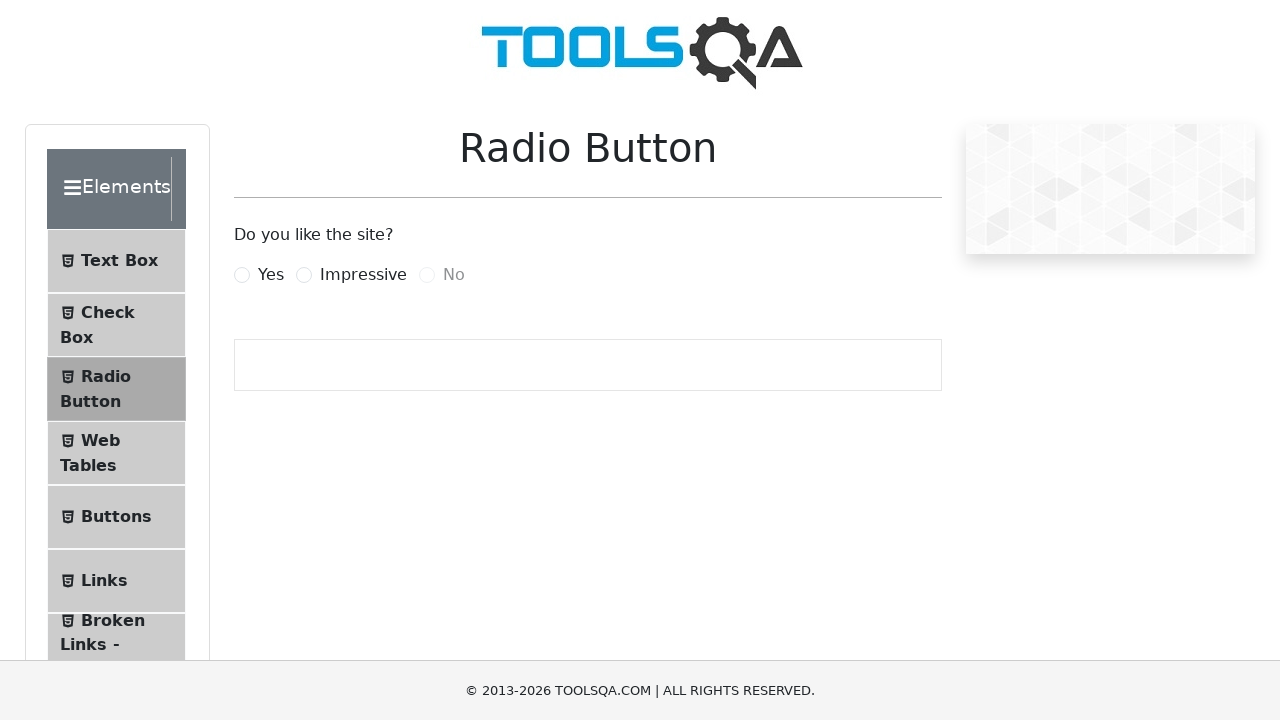

Verified Yes radio button is enabled
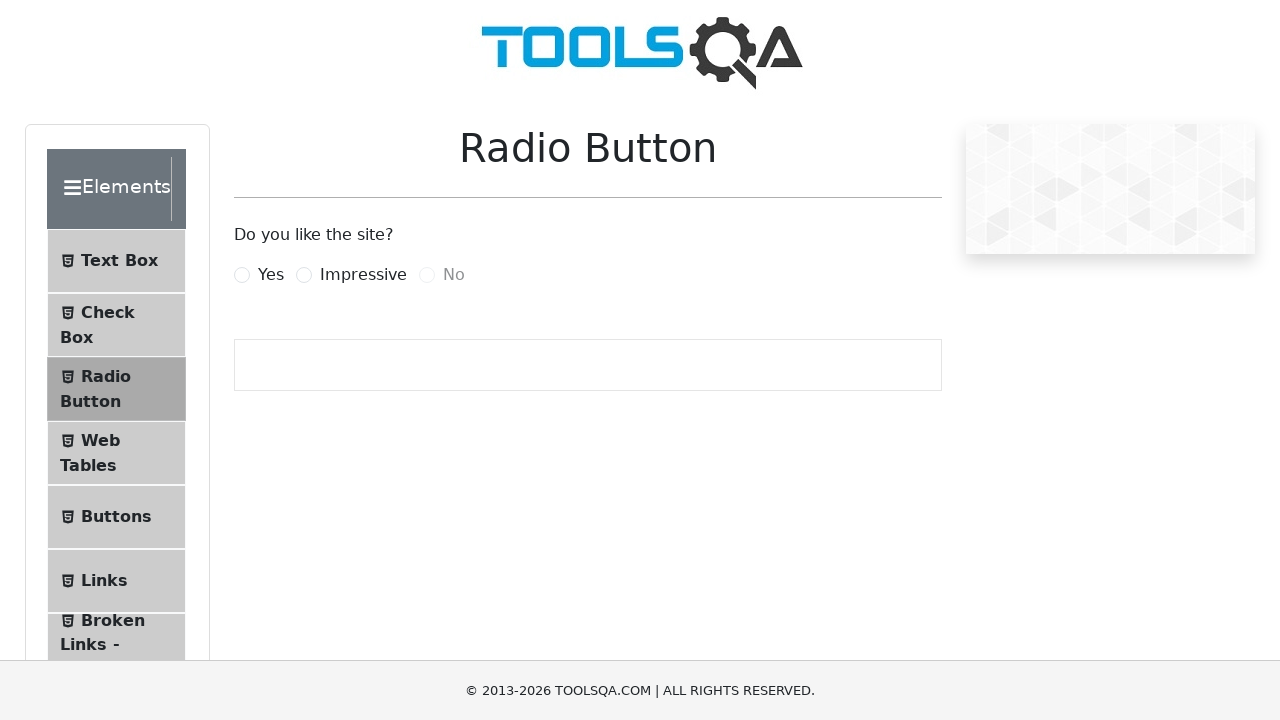

Verified Yes radio button is not selected initially
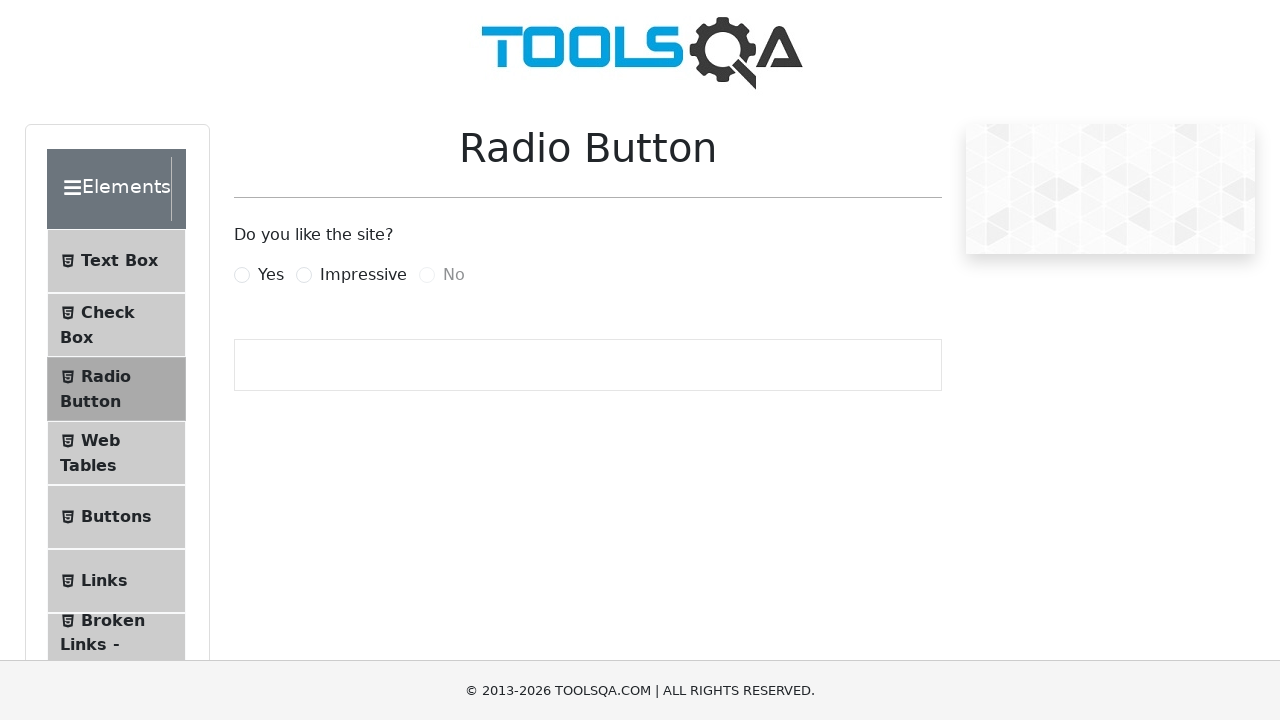

Clicked Yes radio button label to select it at (271, 275) on xpath=//label[@for="yesRadio"]
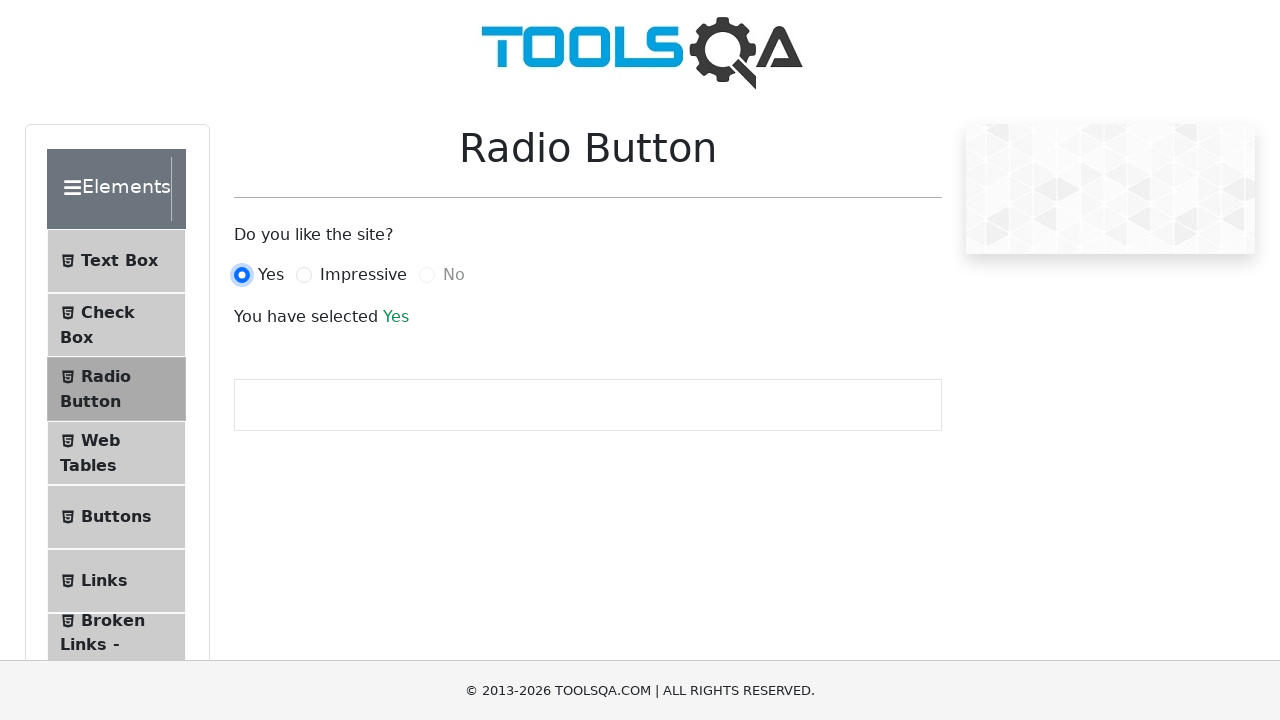

Verified Yes radio button is now selected
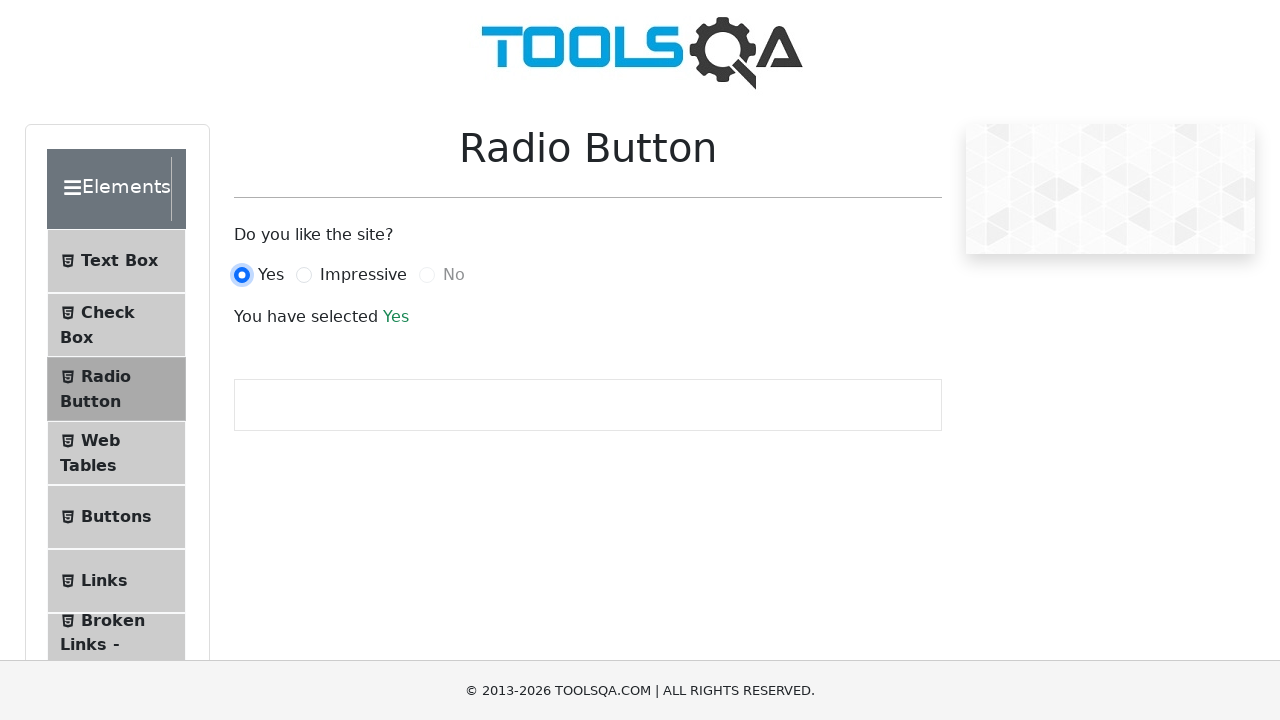

Located No radio button element
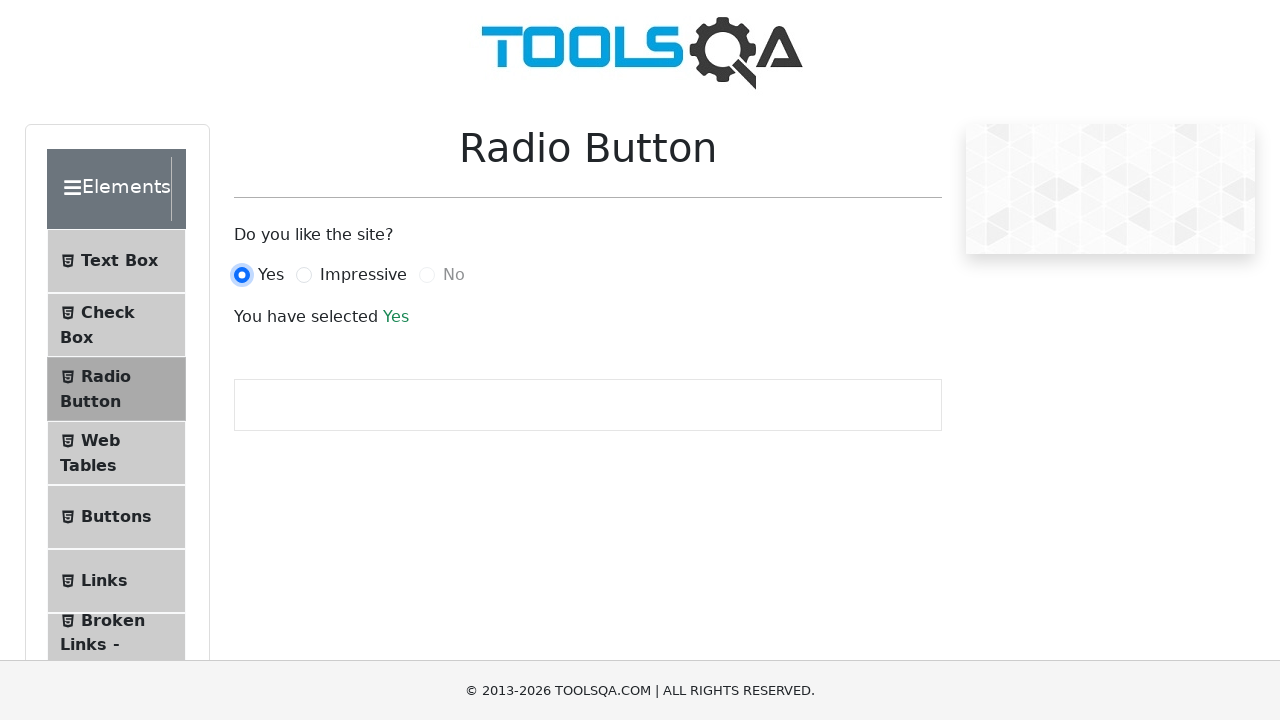

Verified No radio button is disabled
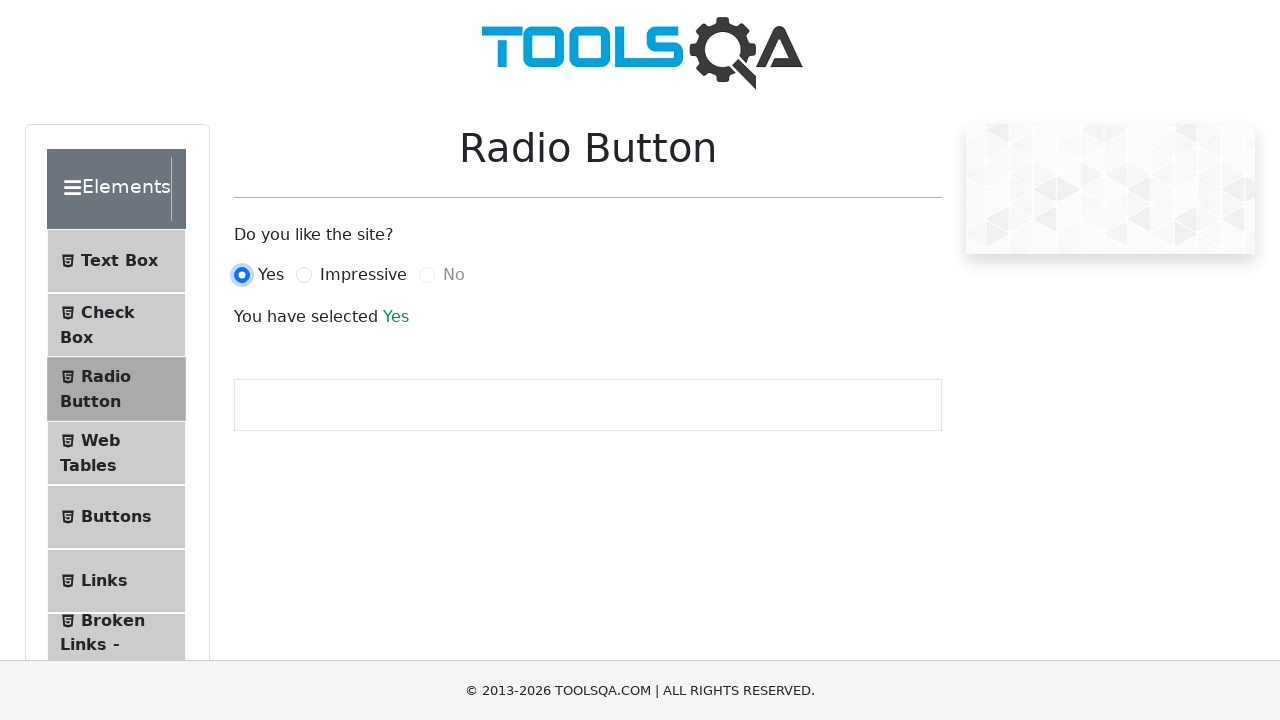

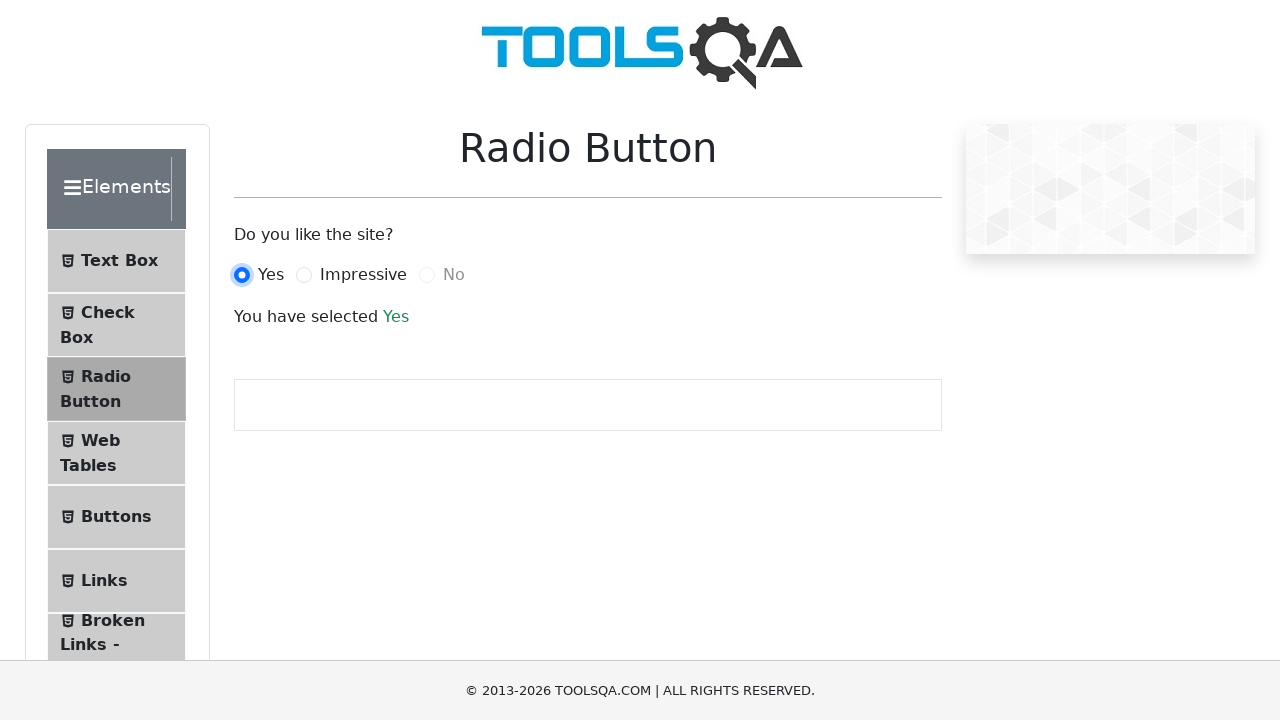